Navigates to a text box form page and retrieves various attributes of the username input field for verification

Starting URL: https://demoqa.com/text-box

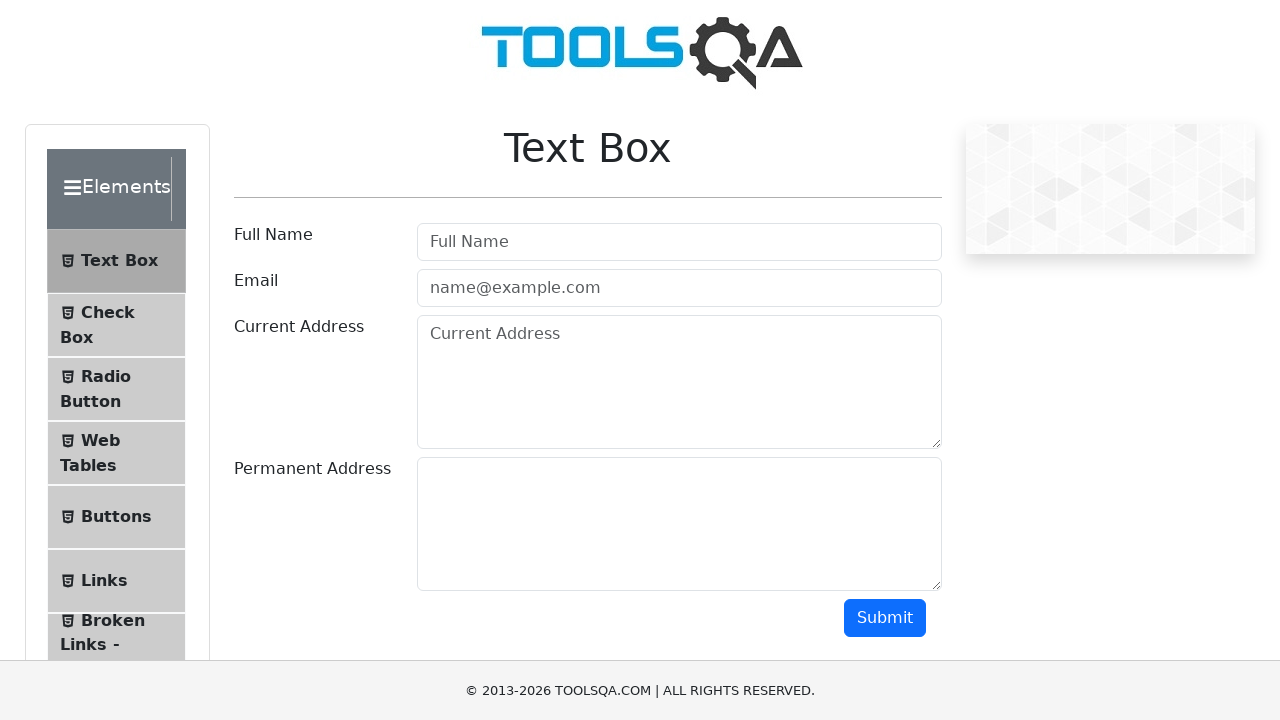

Navigated to text box form page at https://demoqa.com/text-box
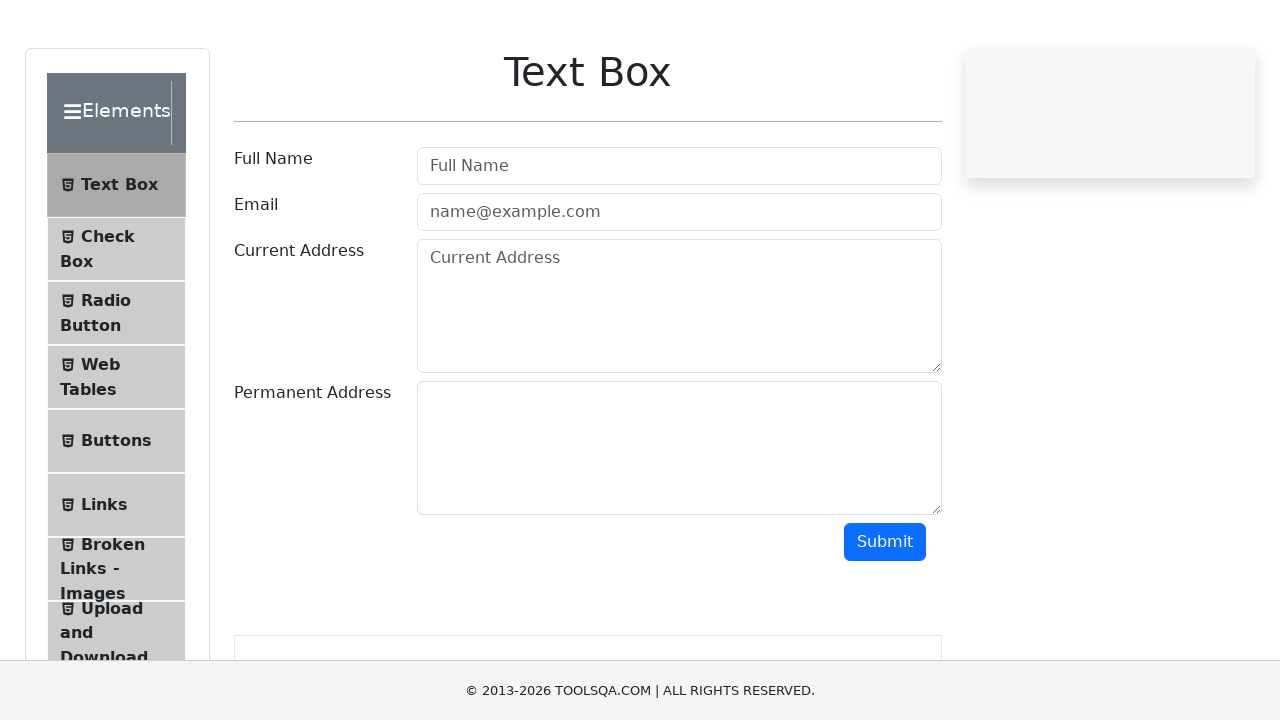

Located the username input field with selector #userName
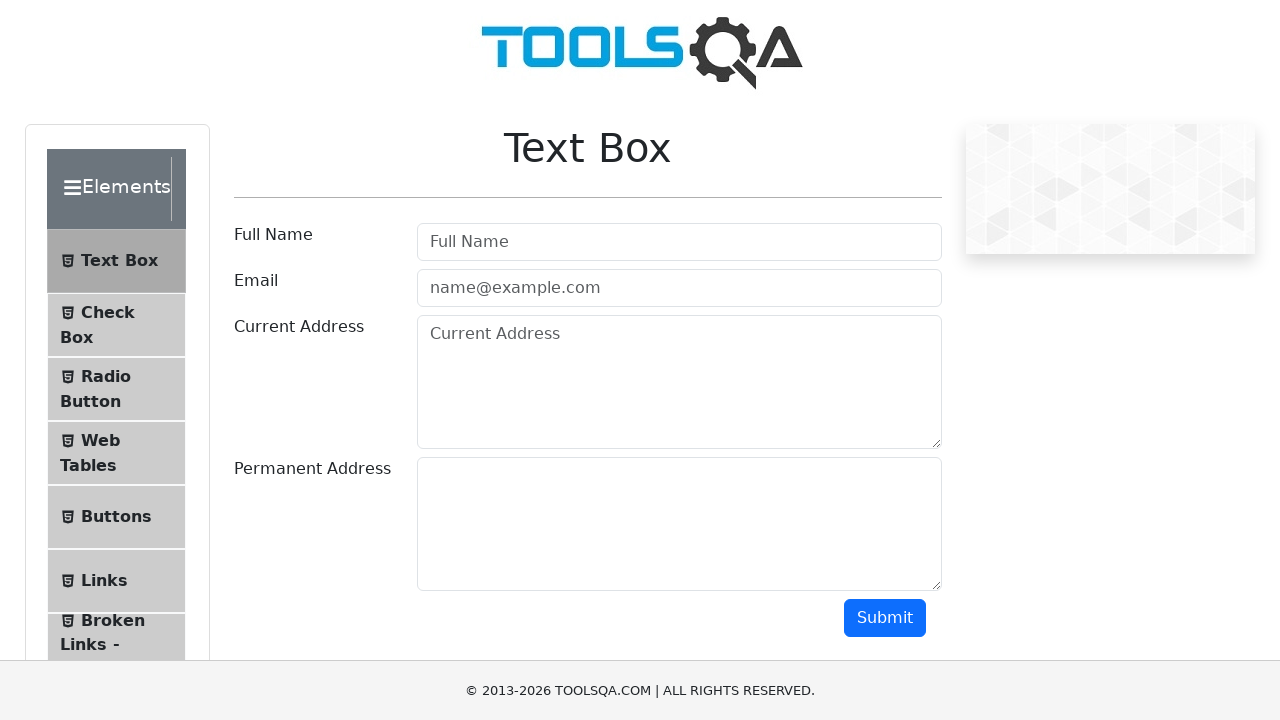

Confirmed username input field is present on the page
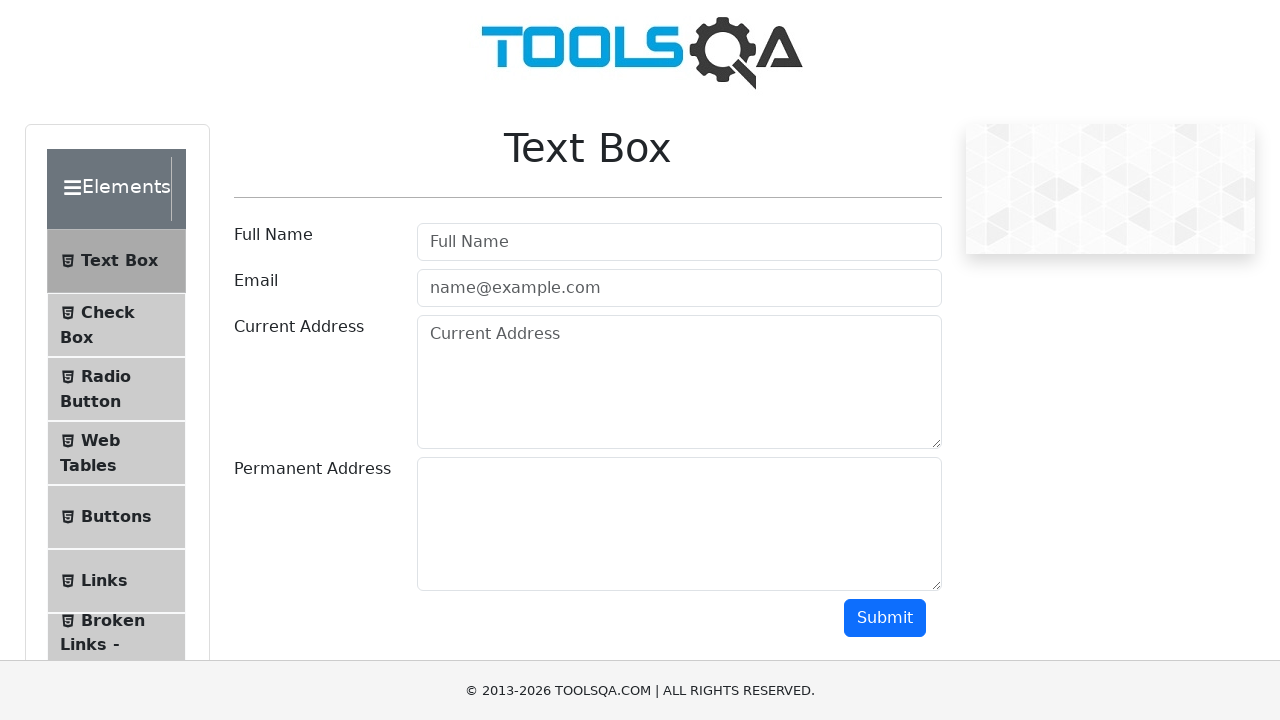

Retrieved id attribute: userName
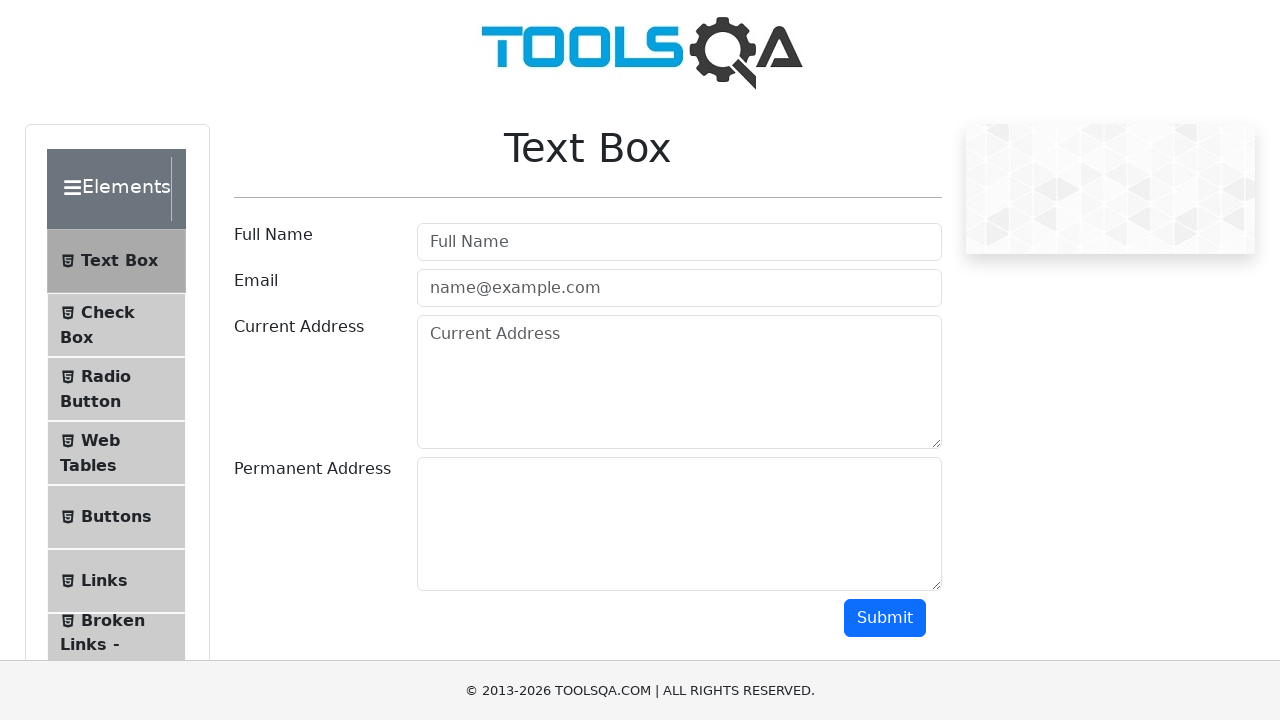

Retrieved class attribute:  mr-sm-2 form-control
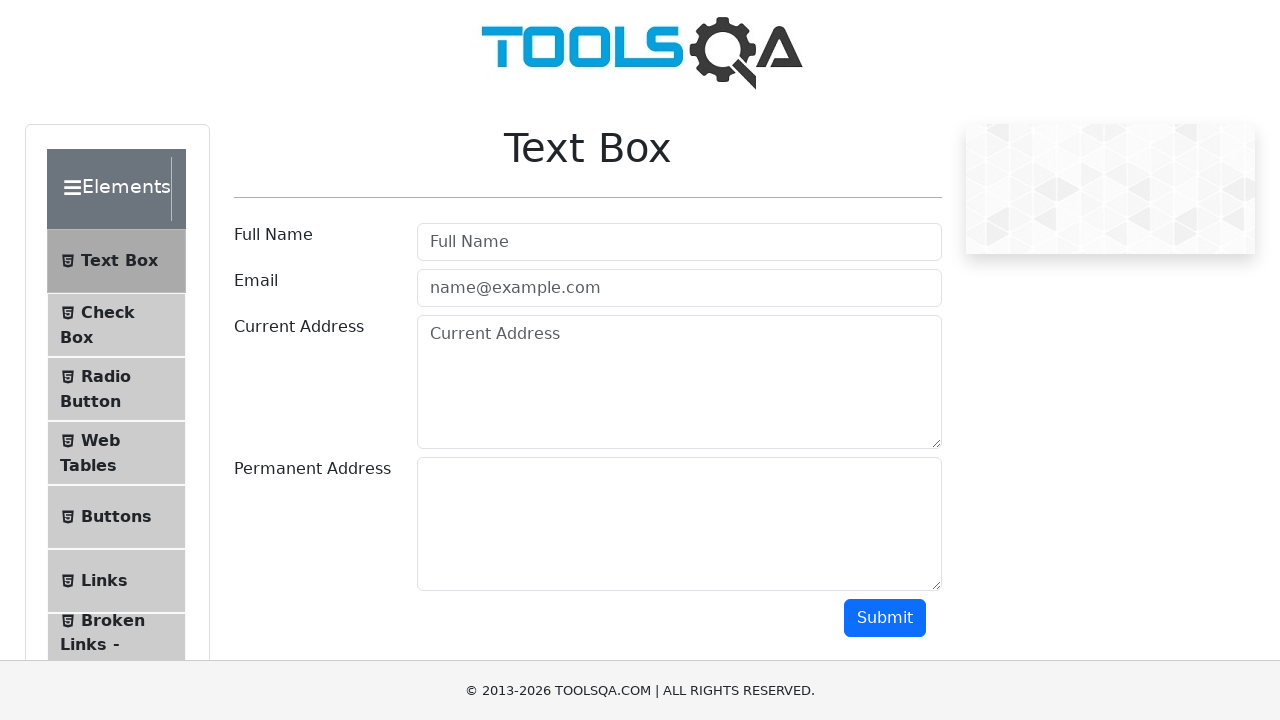

Retrieved type attribute: text
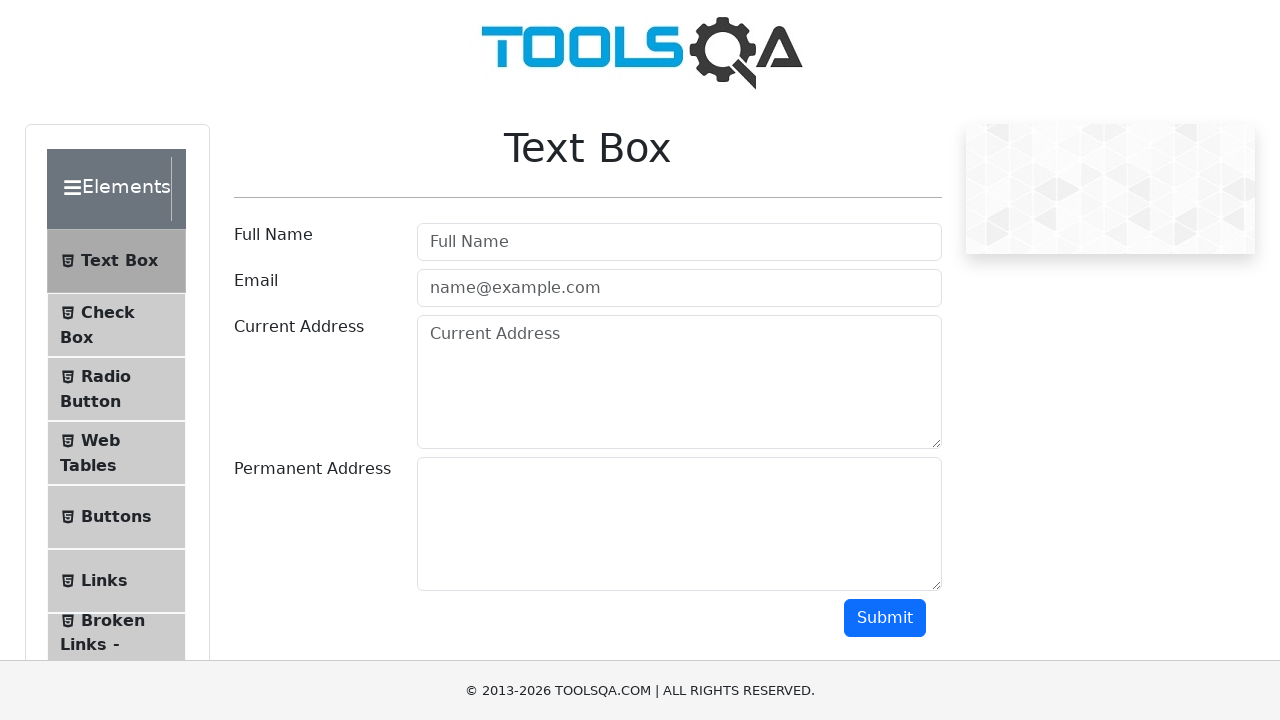

Retrieved placeholder attribute: Full Name
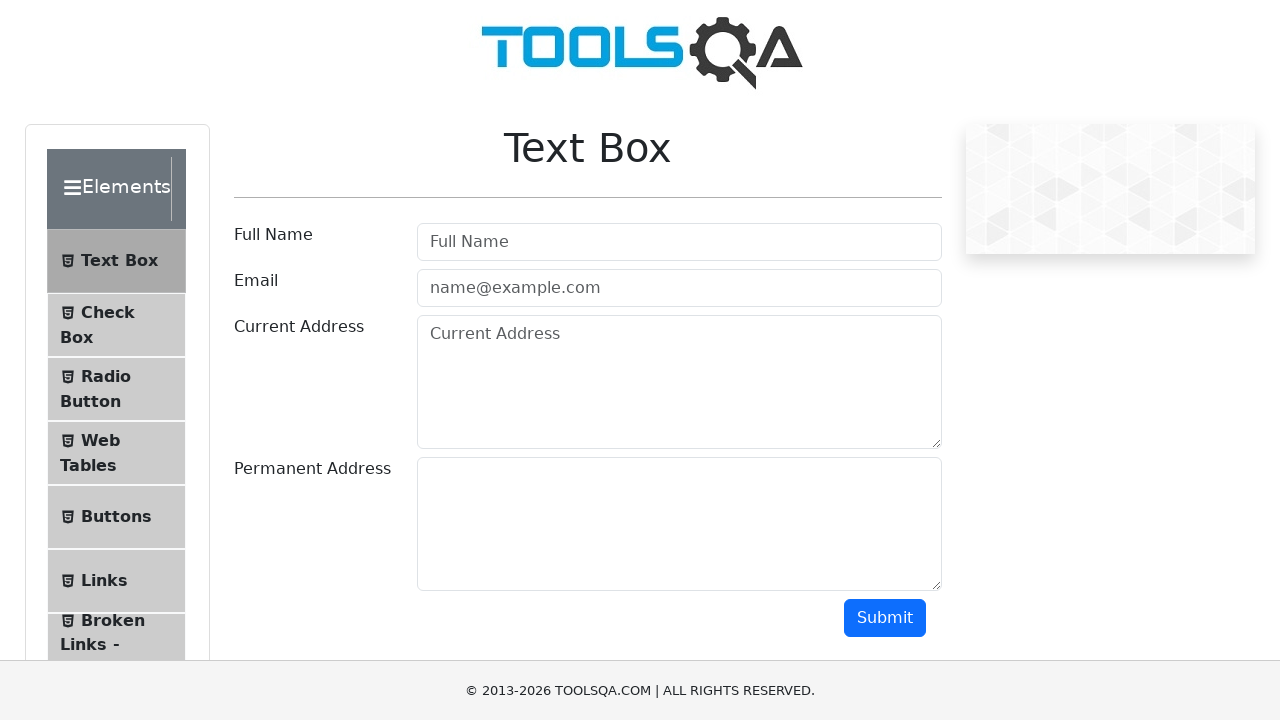

Retrieved autocomplete attribute: off
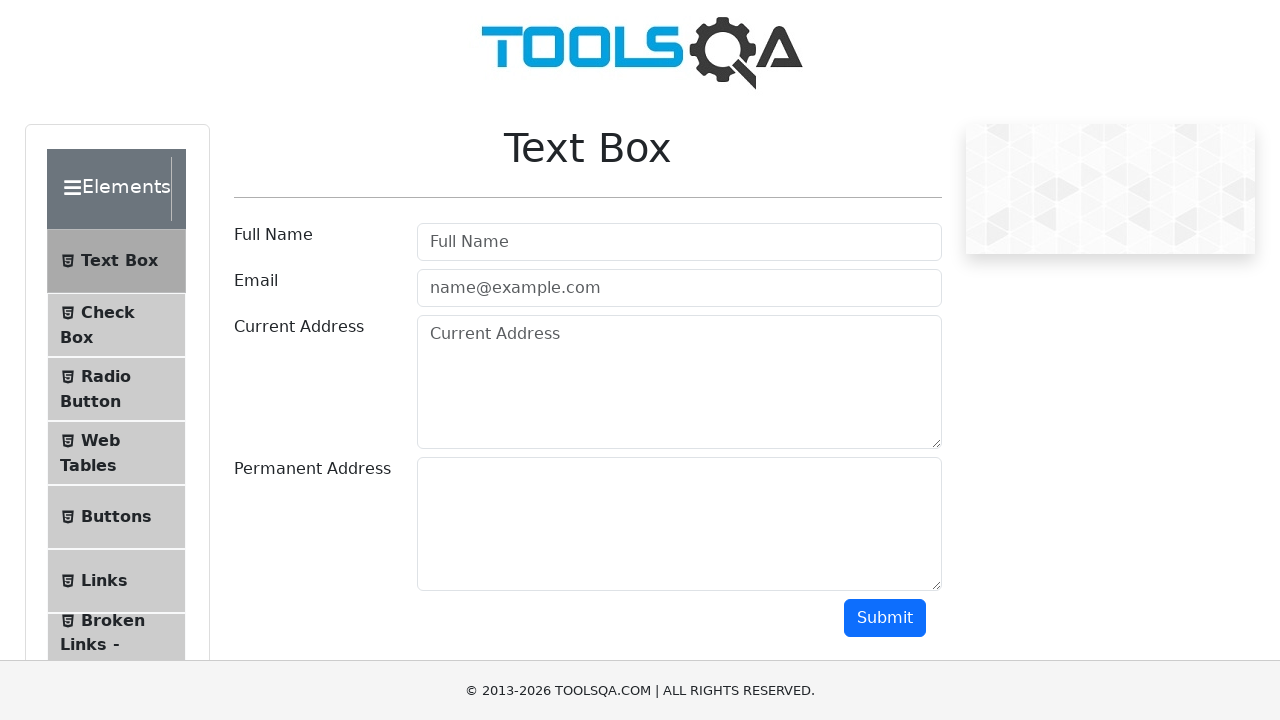

Retrieved outerHTML attribute of username input field
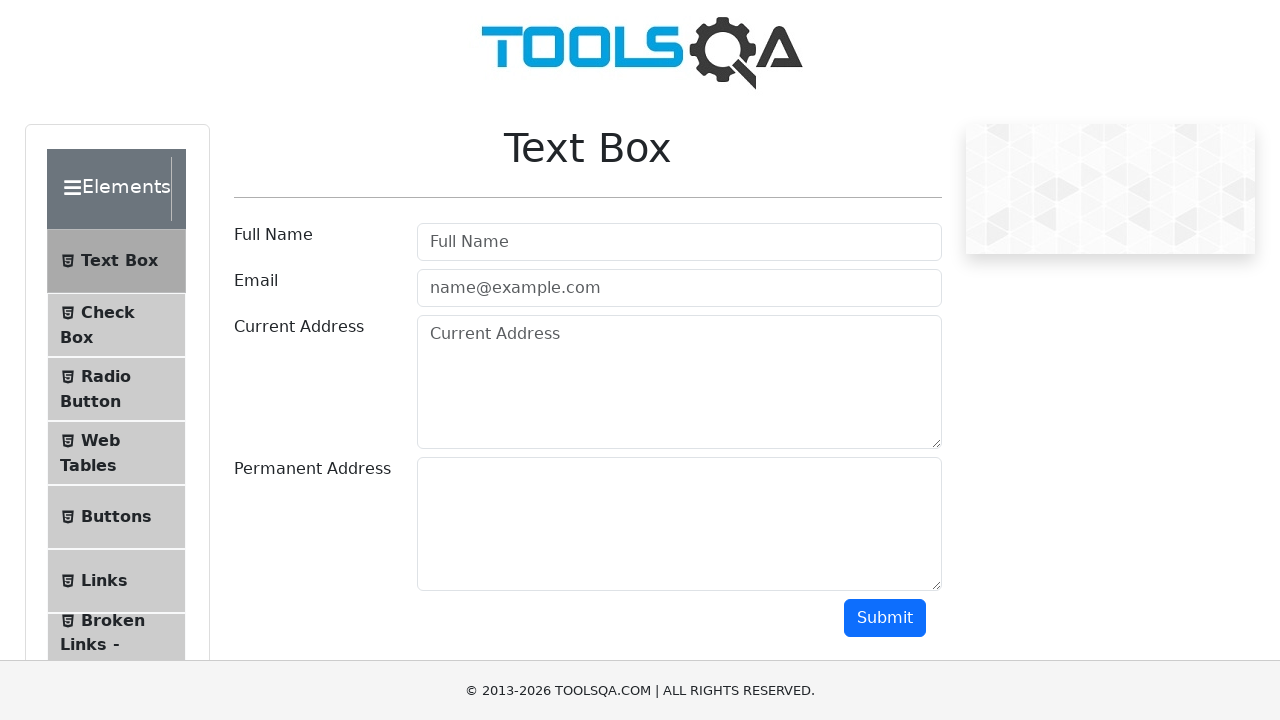

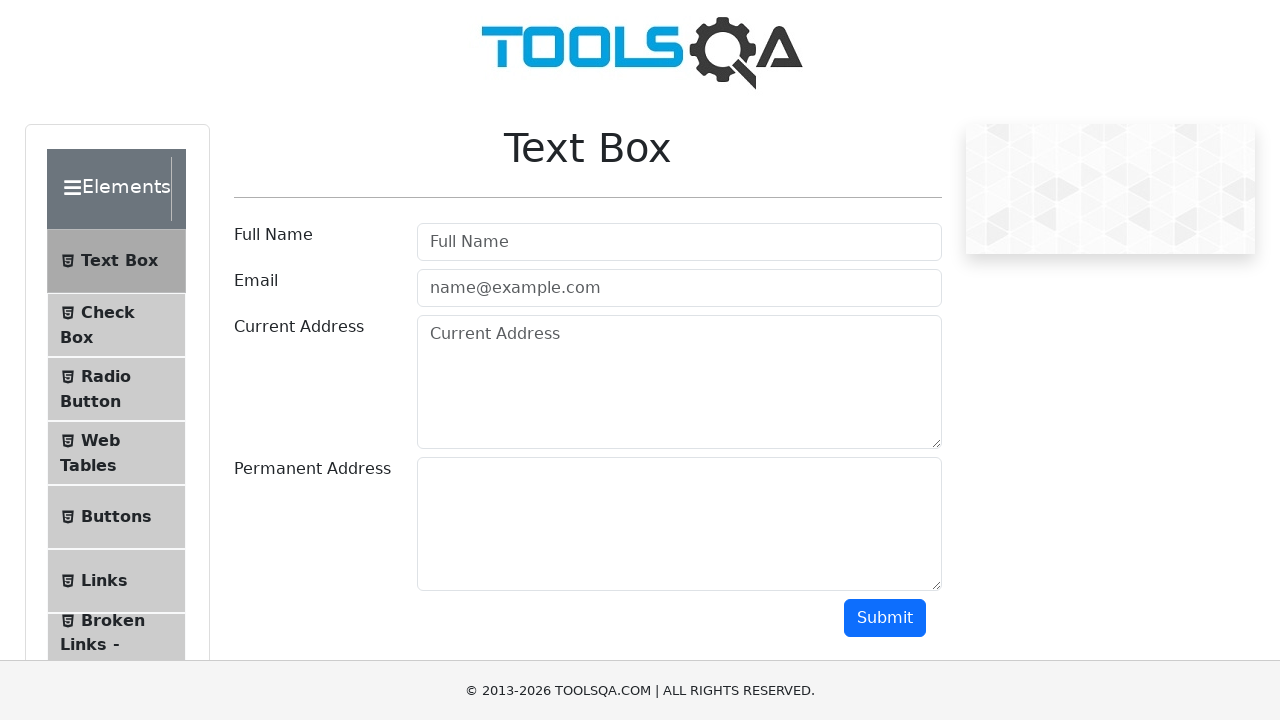